Tests JavaScript confirm dialog functionality by clicking a button that triggers a confirmation dialog and accepting it

Starting URL: http://www.tagindex.com/javascript/window/confirm.html

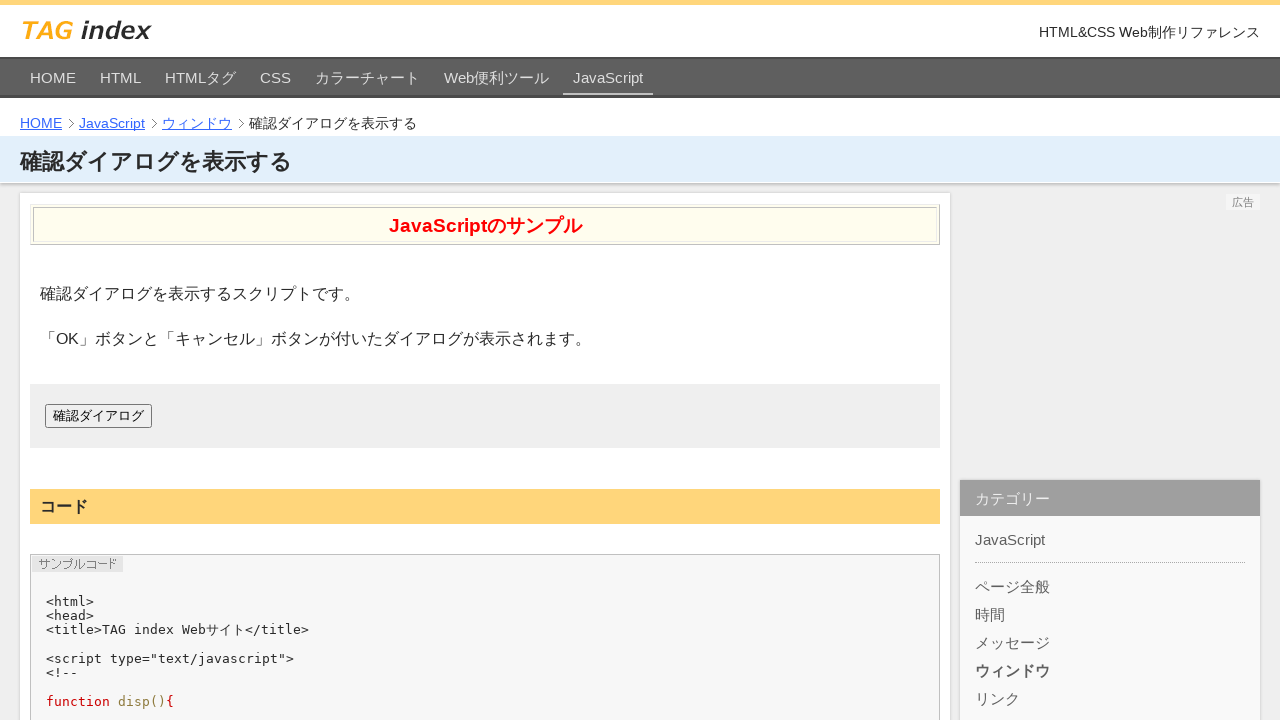

Clicked button to trigger confirmation dialog at (98, 416) on input[value="確認ダイアログ"]
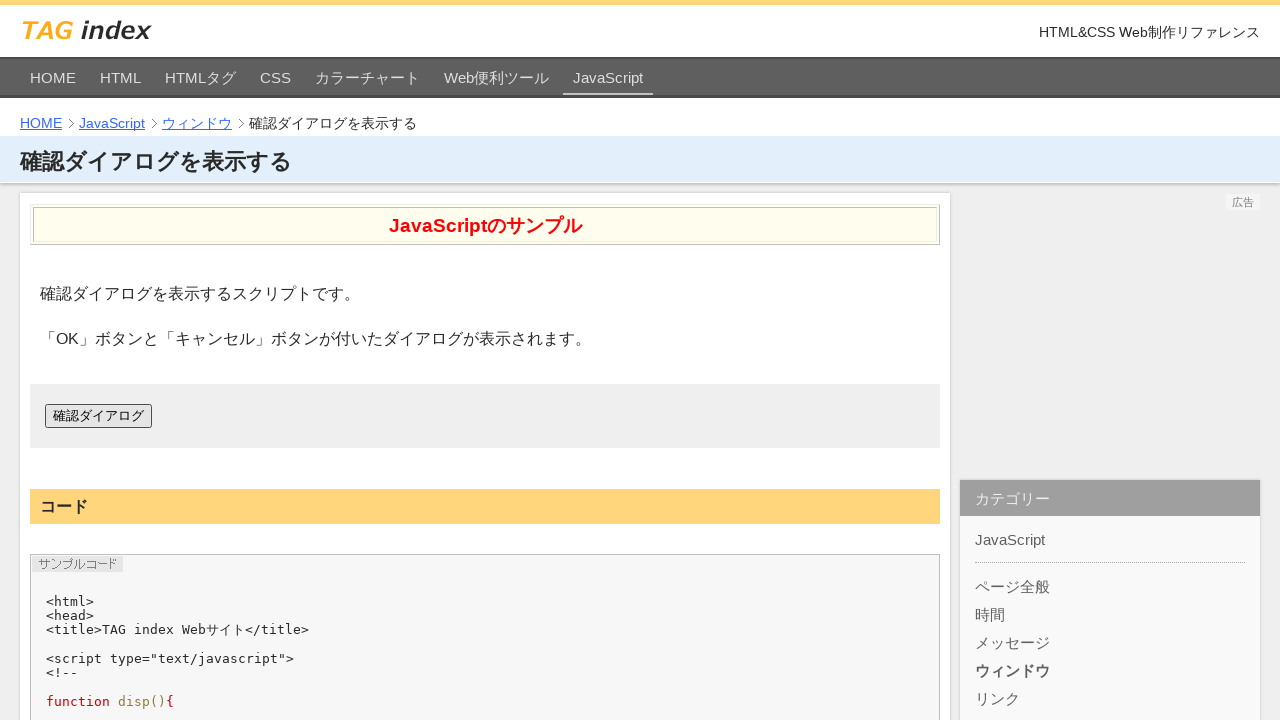

Set up dialog handler to accept confirmation
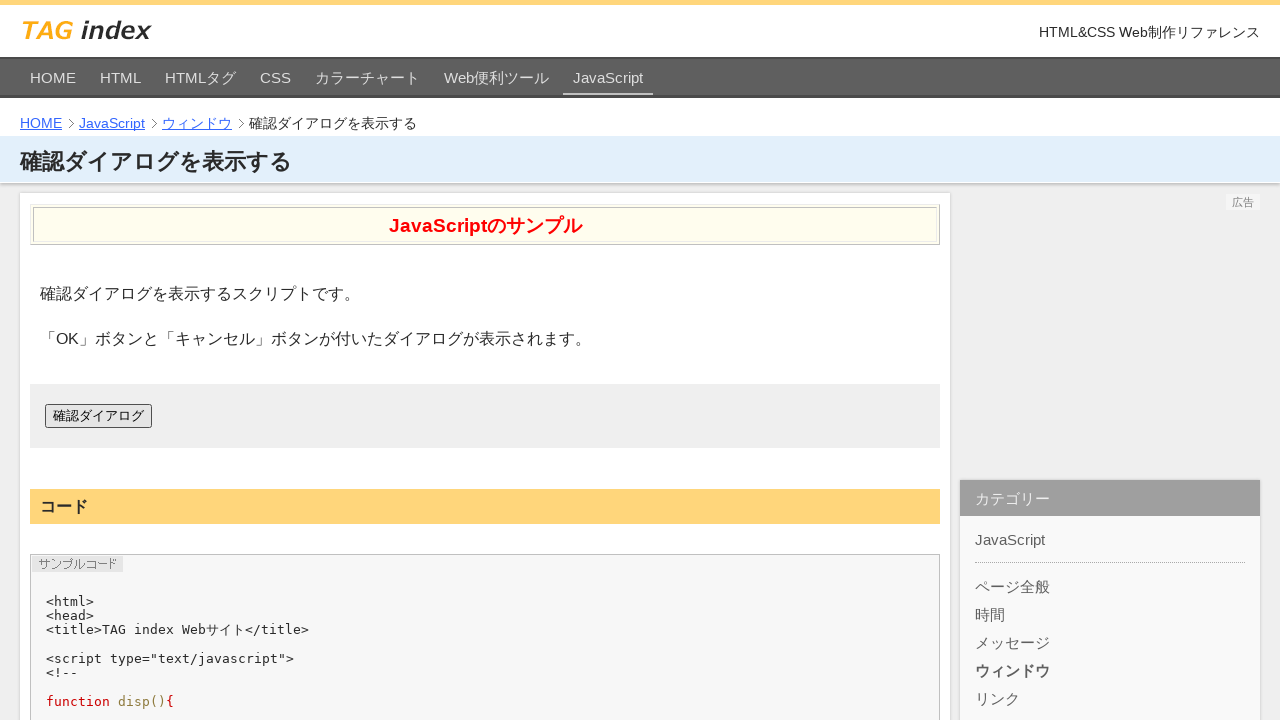

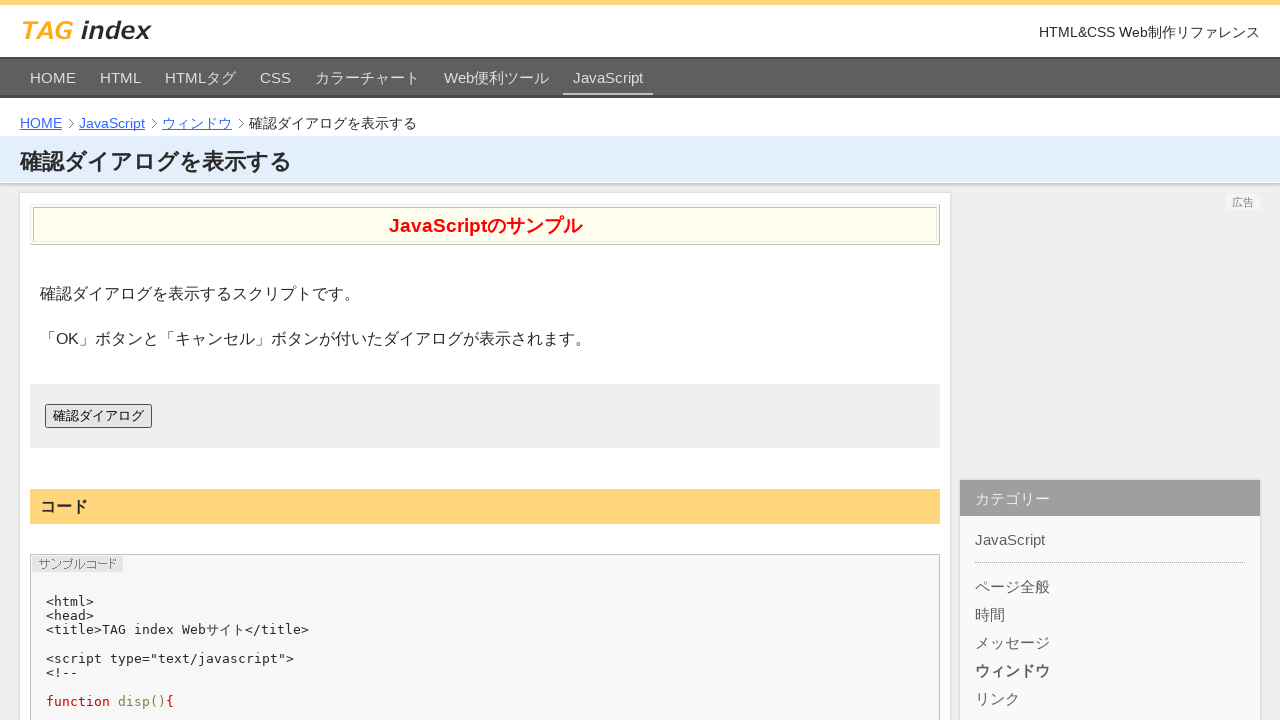